Tests filtering to display all items after applying other filters

Starting URL: https://demo.playwright.dev/todomvc

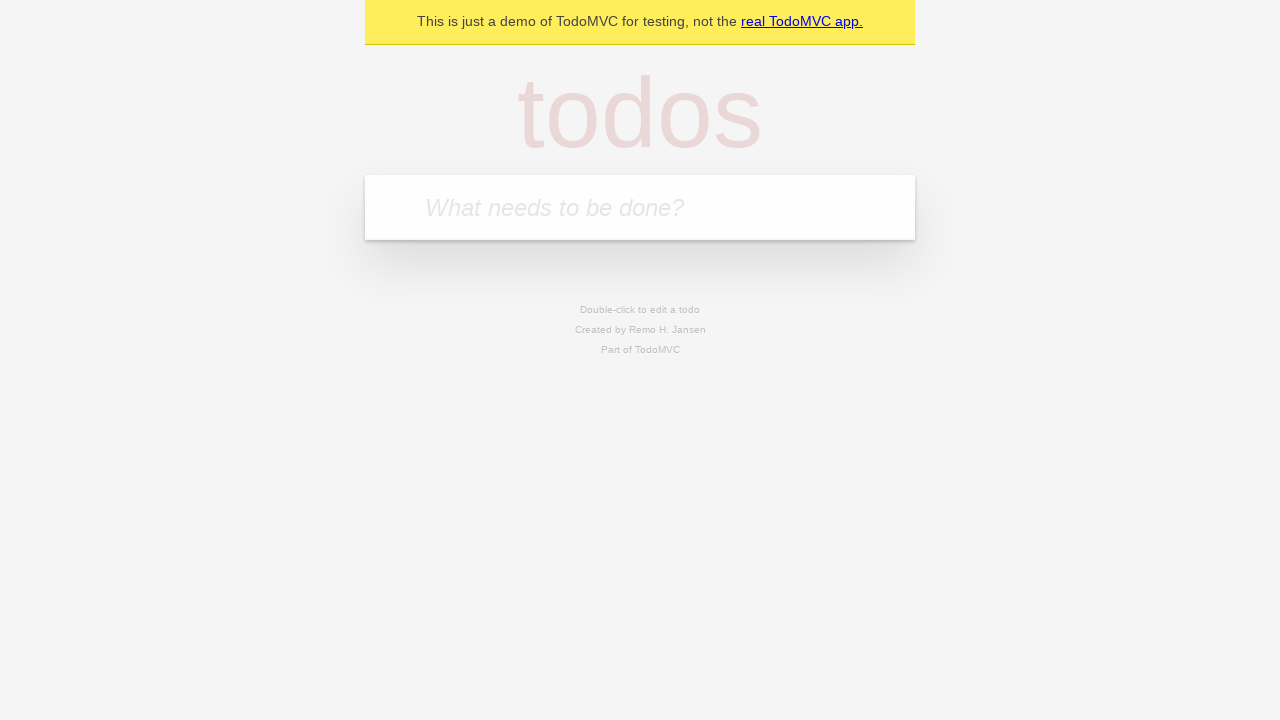

Filled new todo field with 'buy some cheese' on internal:attr=[placeholder="What needs to be done?"i]
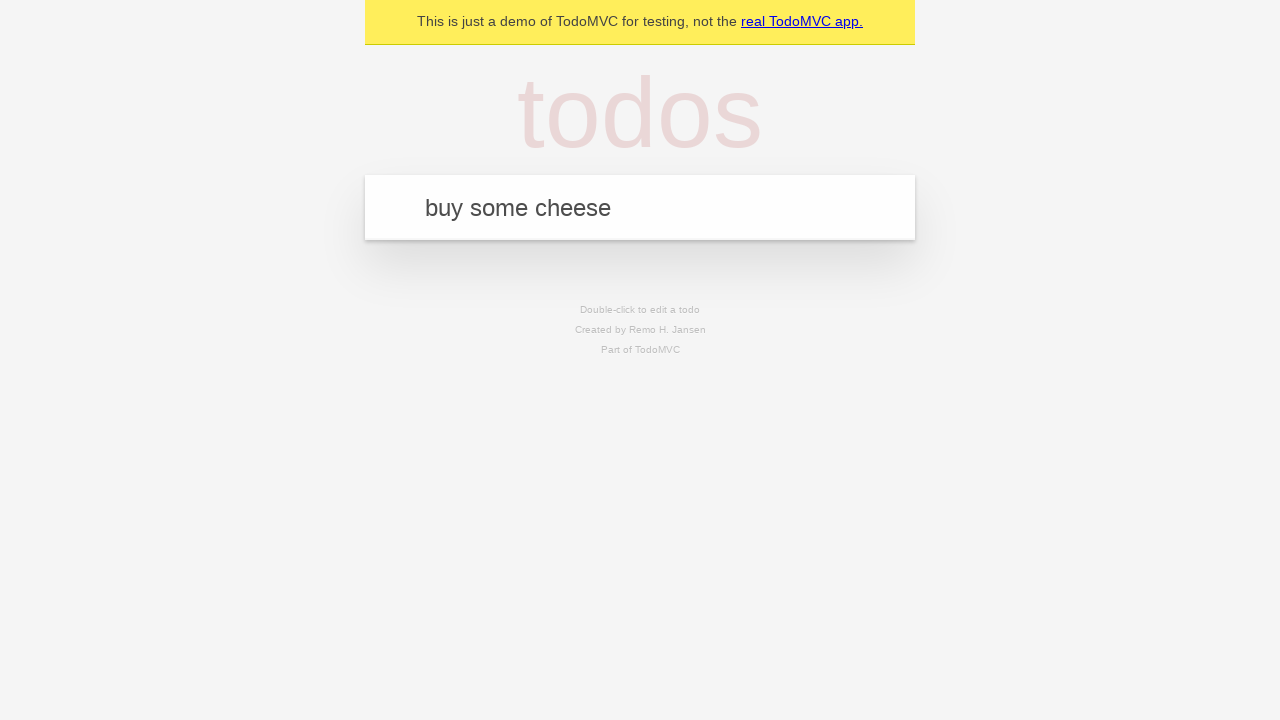

Pressed Enter to create todo 'buy some cheese' on internal:attr=[placeholder="What needs to be done?"i]
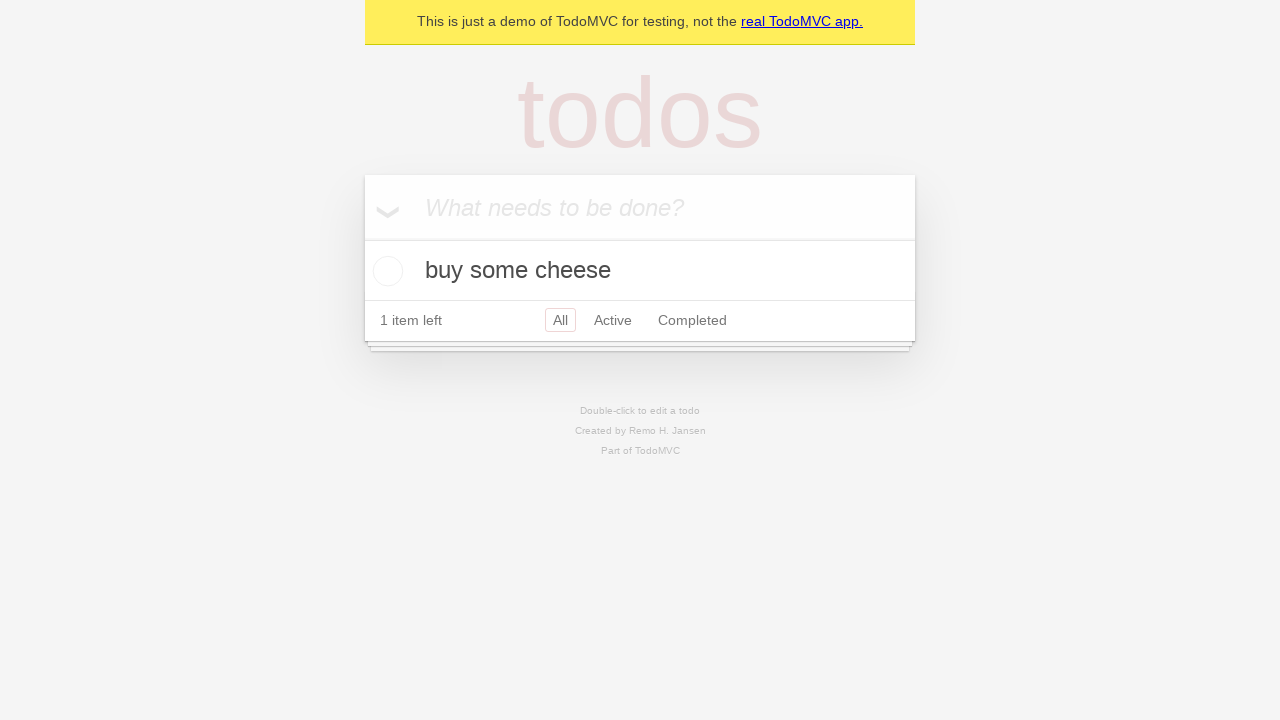

Filled new todo field with 'feed the cat' on internal:attr=[placeholder="What needs to be done?"i]
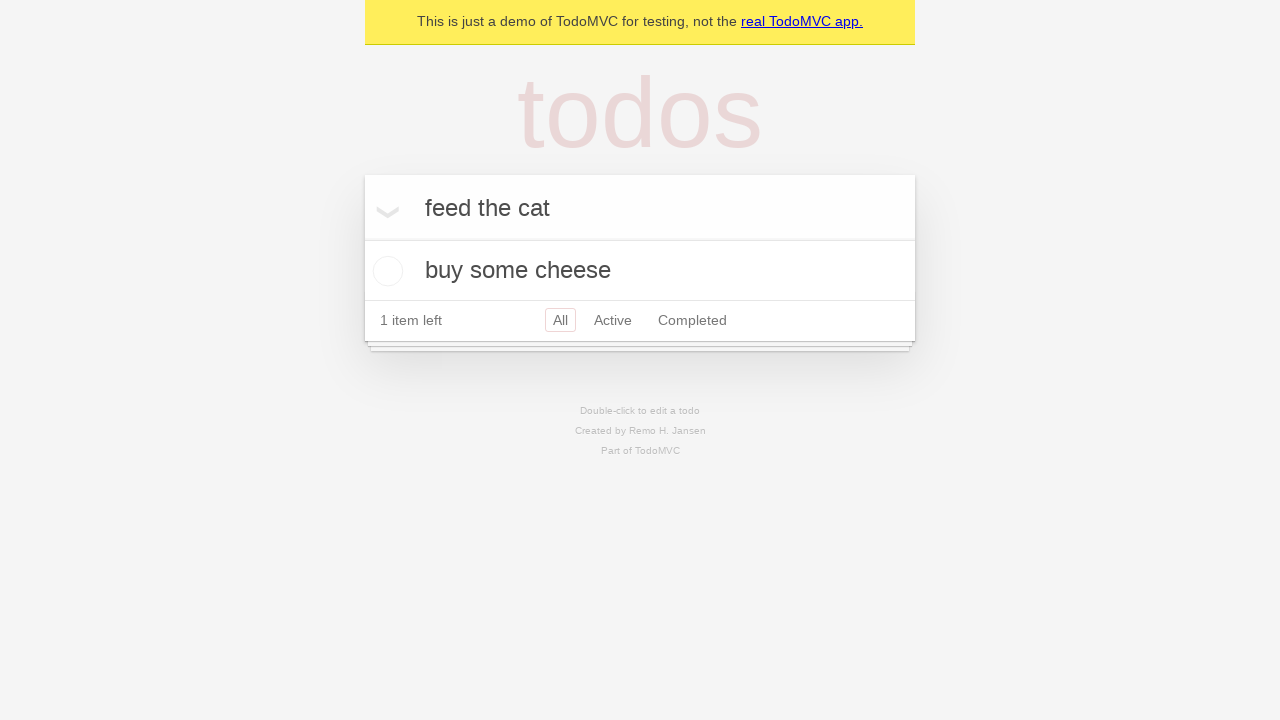

Pressed Enter to create todo 'feed the cat' on internal:attr=[placeholder="What needs to be done?"i]
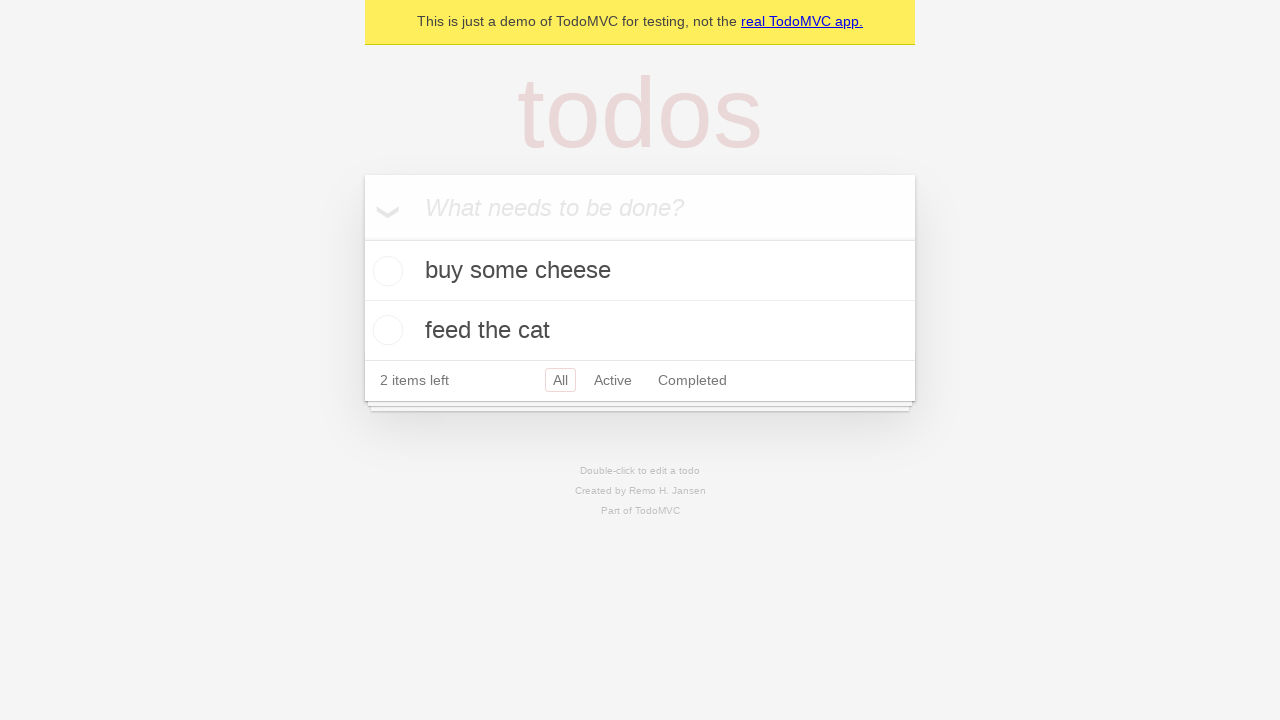

Filled new todo field with 'book a doctors appointment' on internal:attr=[placeholder="What needs to be done?"i]
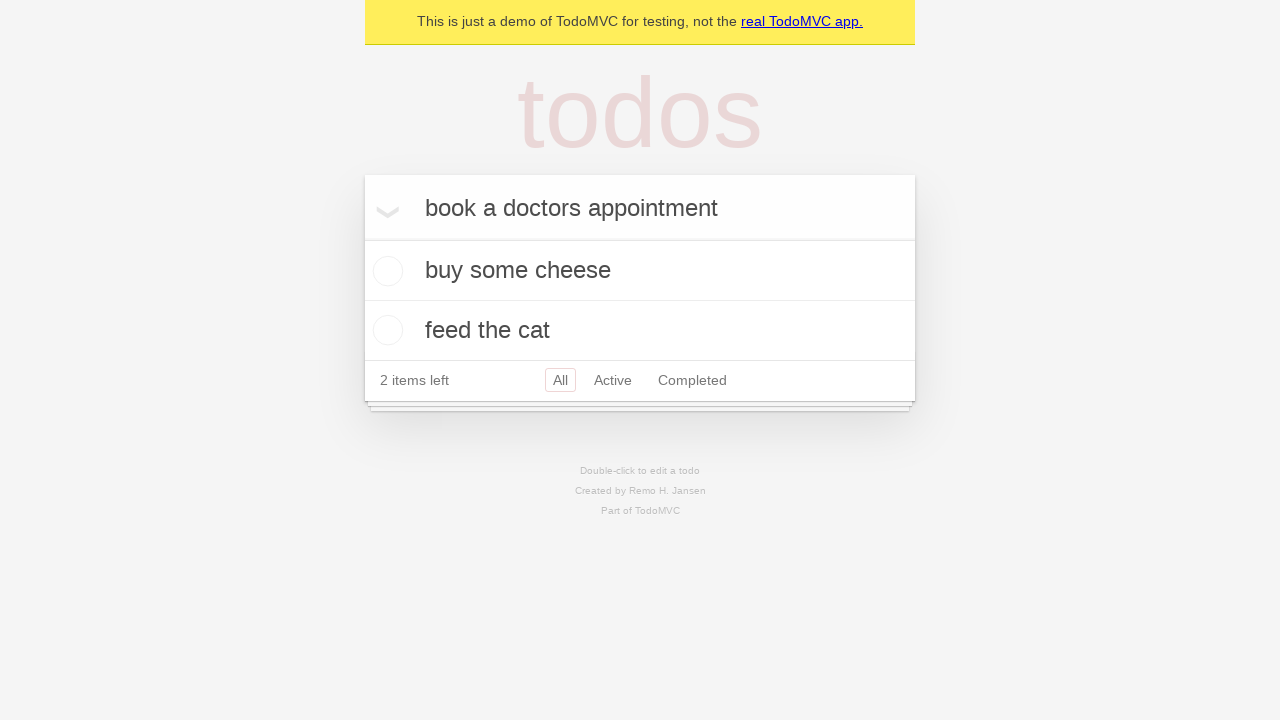

Pressed Enter to create todo 'book a doctors appointment' on internal:attr=[placeholder="What needs to be done?"i]
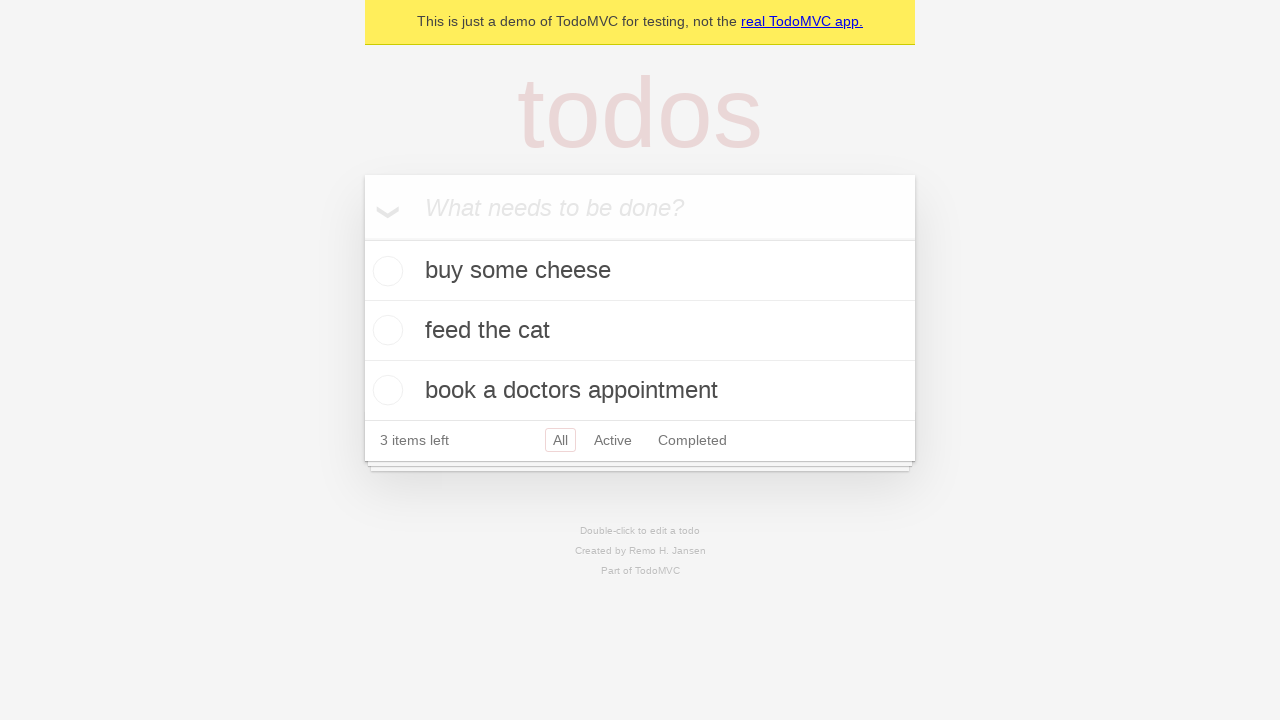

Checked the second todo item at (385, 330) on internal:testid=[data-testid="todo-item"s] >> nth=1 >> internal:role=checkbox
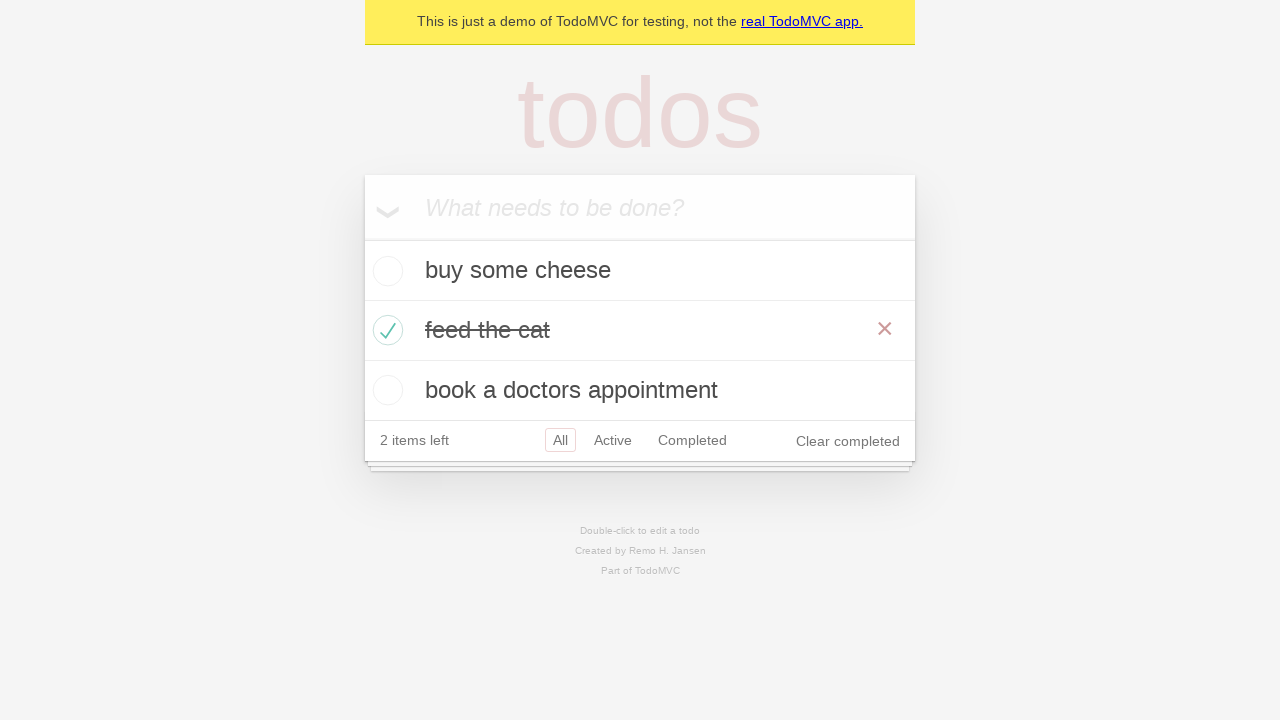

Clicked Active filter to display active items only at (613, 440) on internal:role=link[name="Active"i]
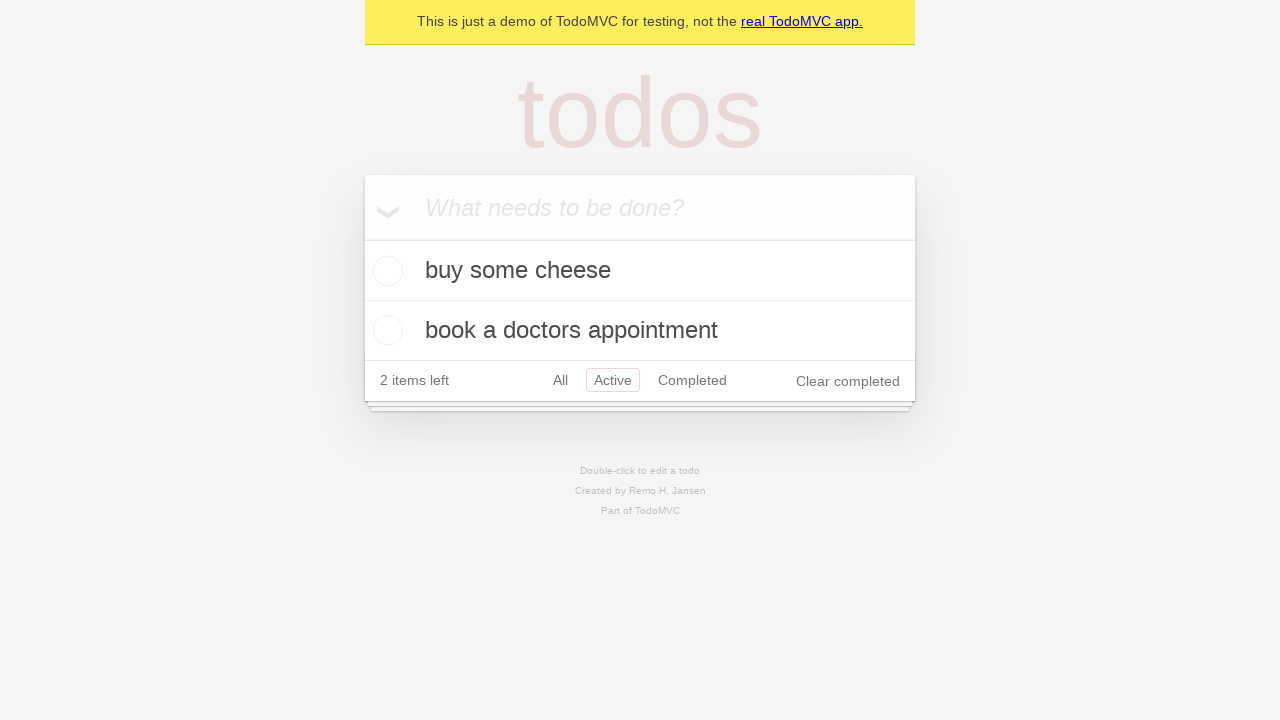

Clicked Completed filter to display completed items only at (692, 380) on internal:role=link[name="Completed"i]
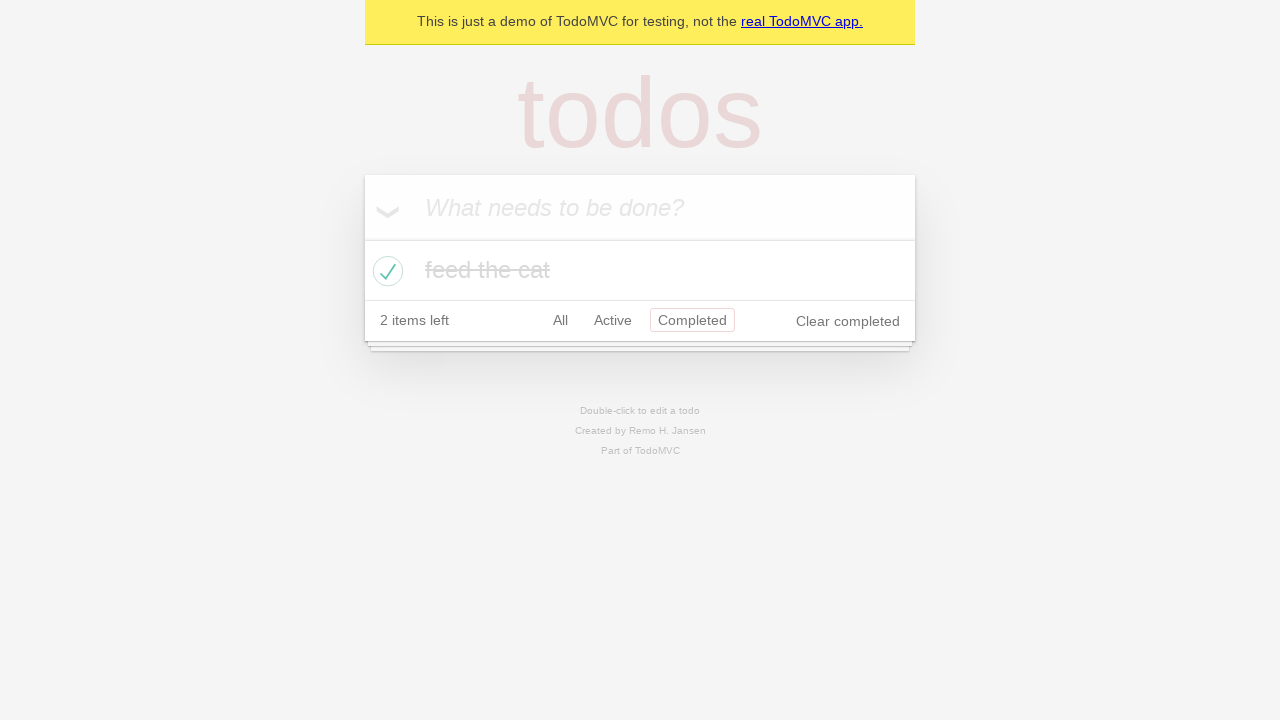

Clicked All filter to display all items at (560, 320) on internal:role=link[name="All"i]
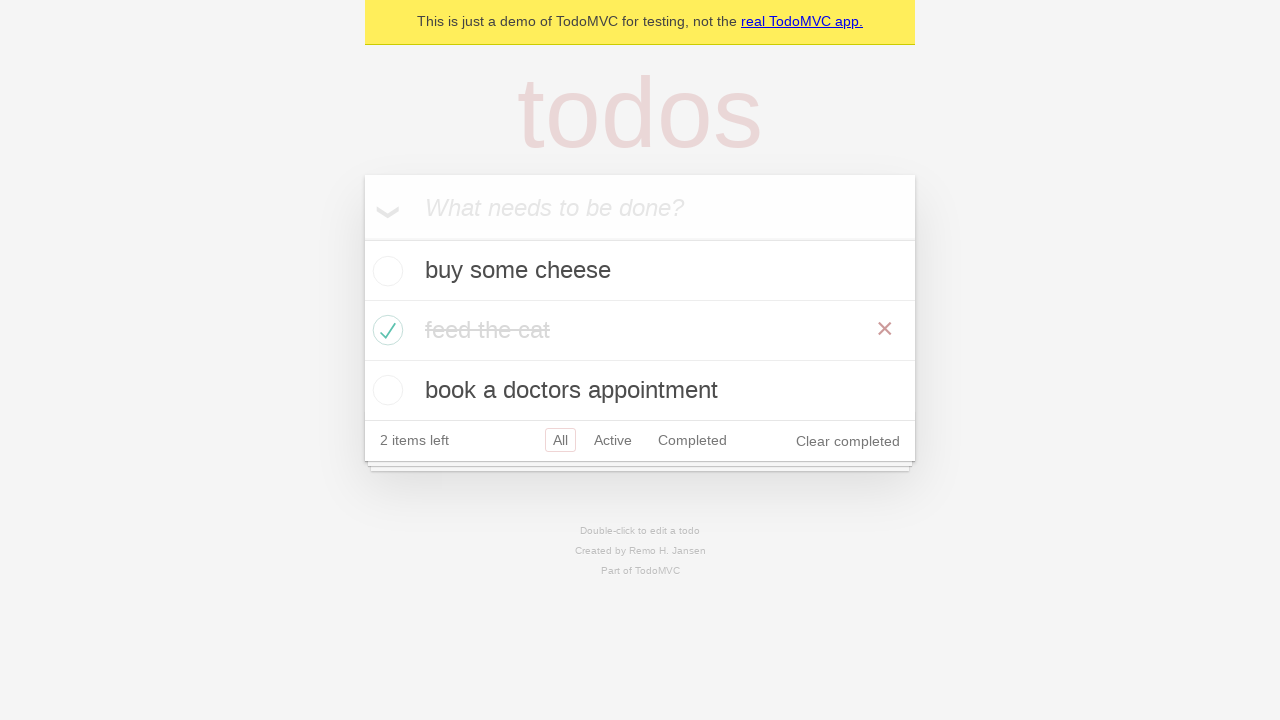

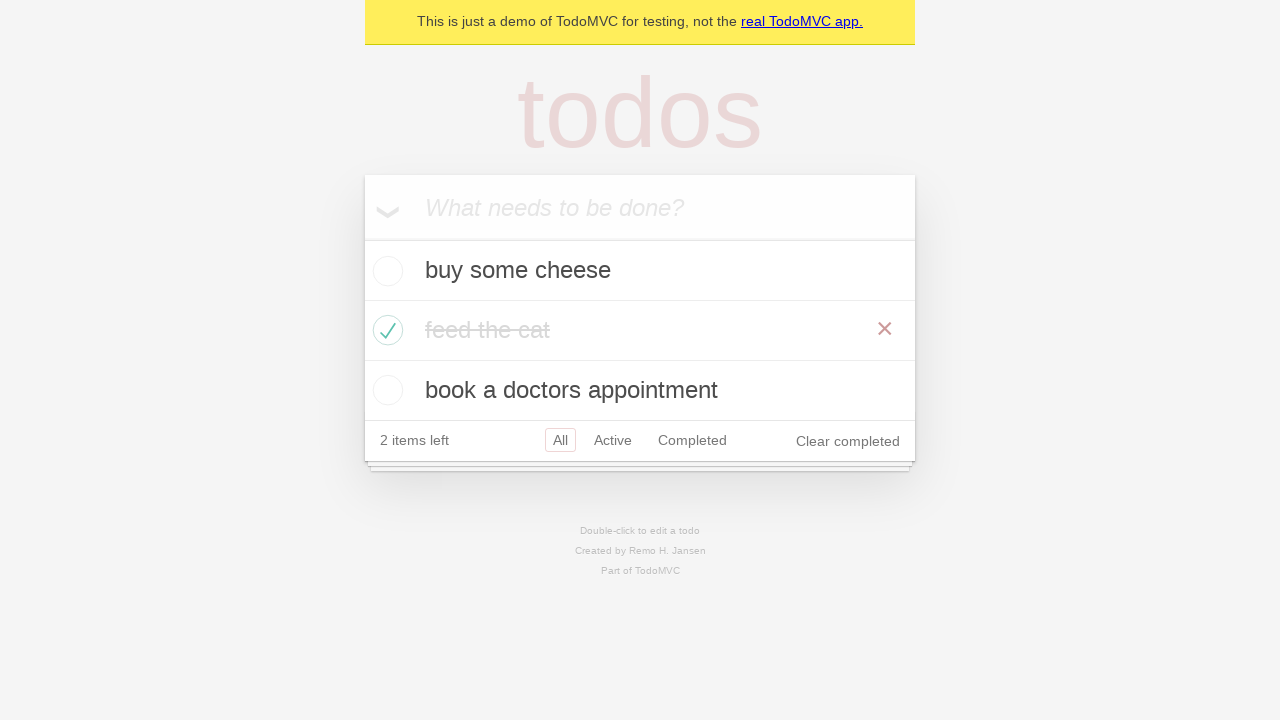